Tests drag and drop functionality by dragging an element from source to target position on jQuery UI demo page

Starting URL: https://jqueryui.com/droppable/

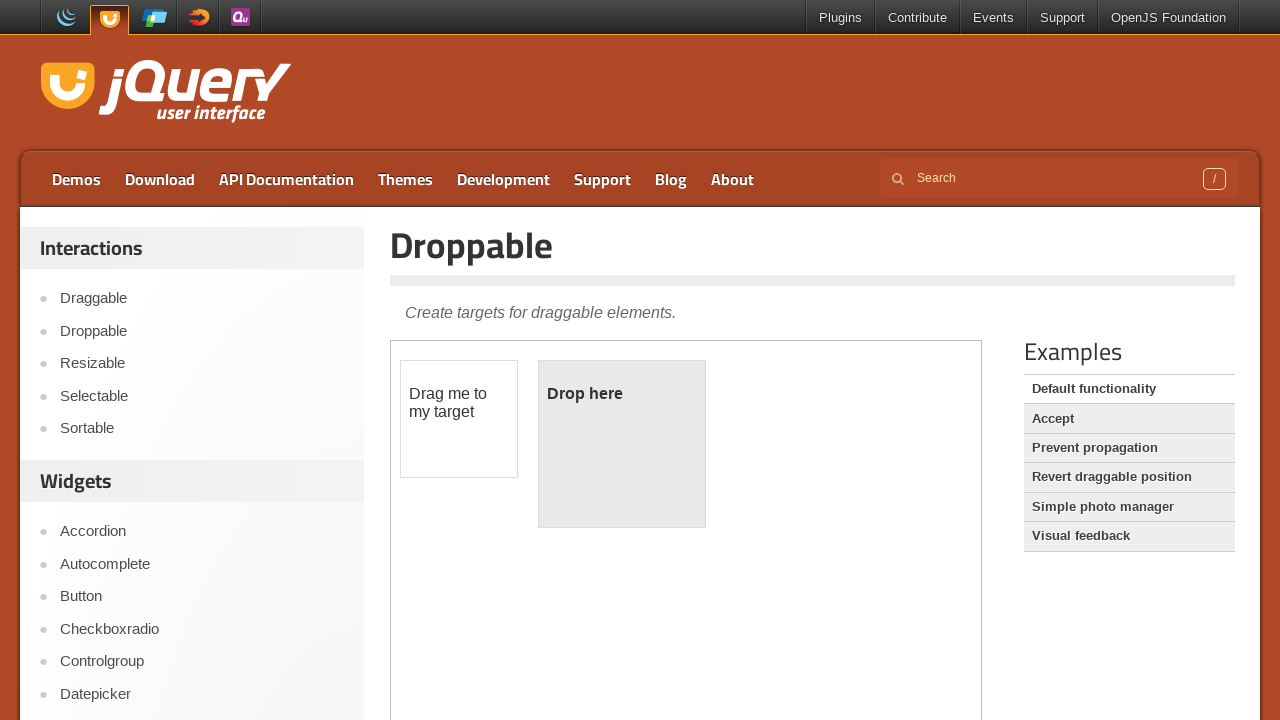

Navigated to jQuery UI droppable demo page
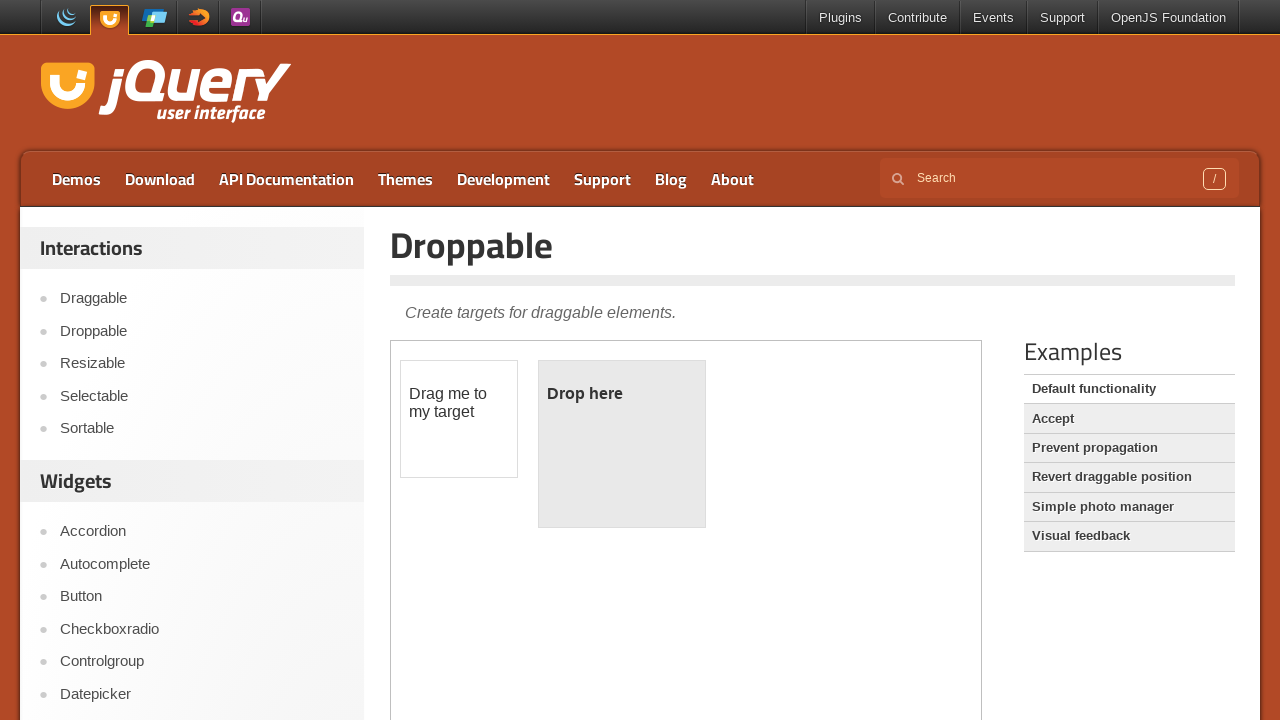

Located and switched to the demo iframe
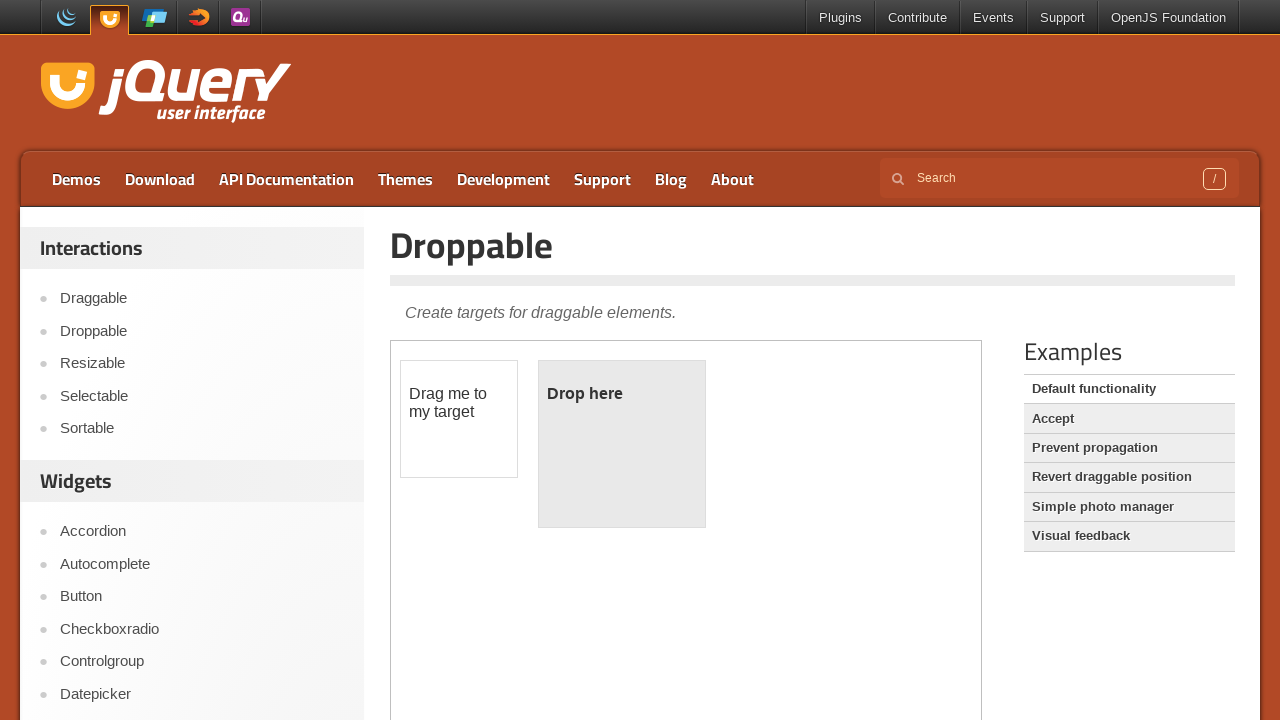

Located the draggable source element
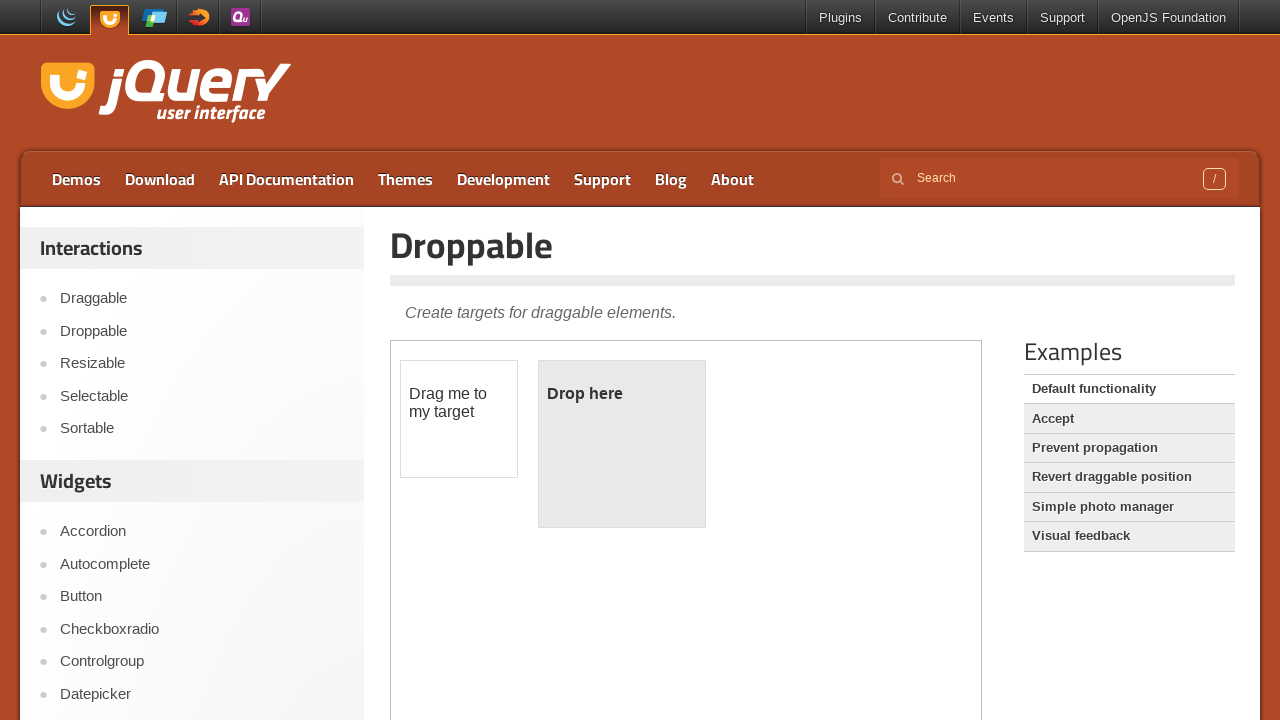

Located the droppable target element
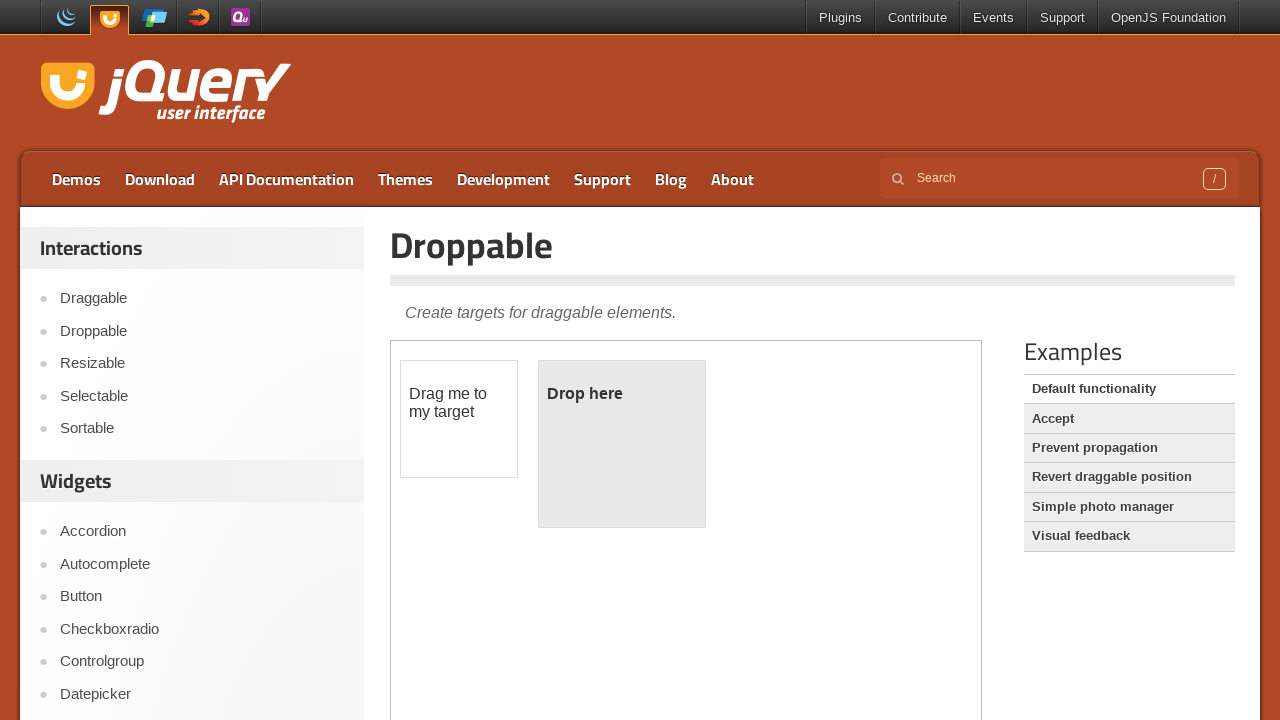

Performed drag and drop from source element to target element at (622, 444)
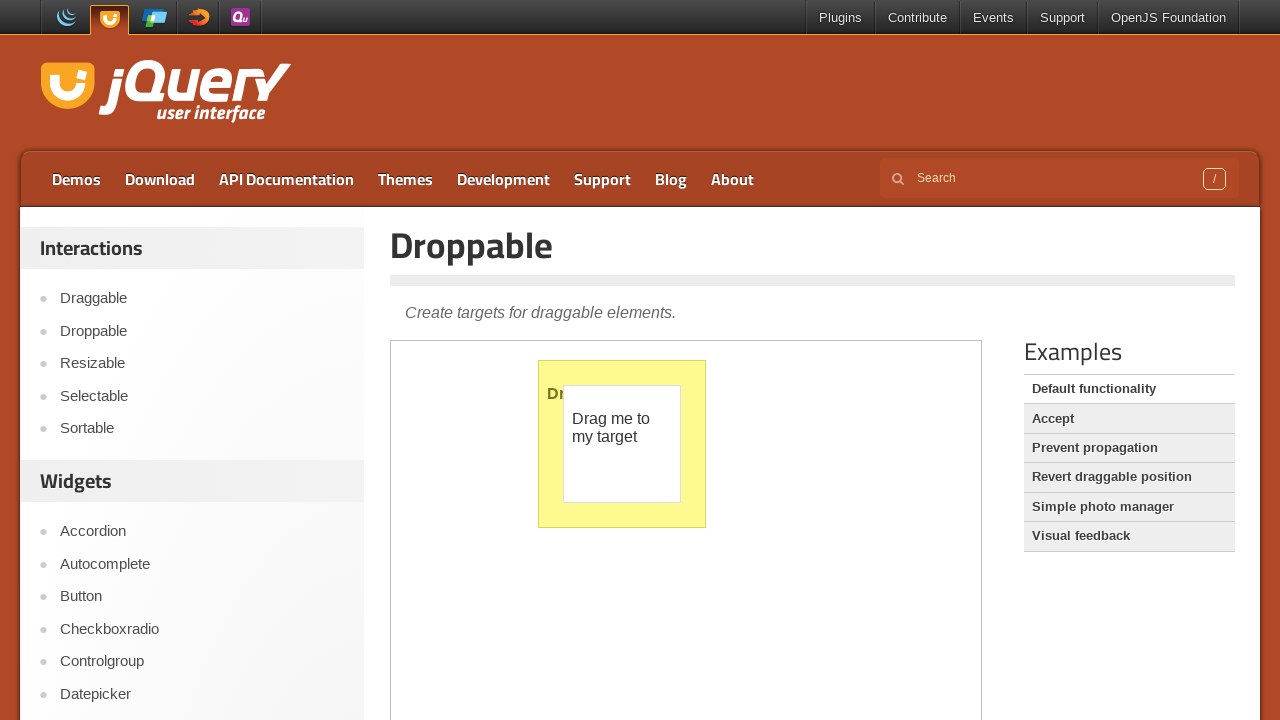

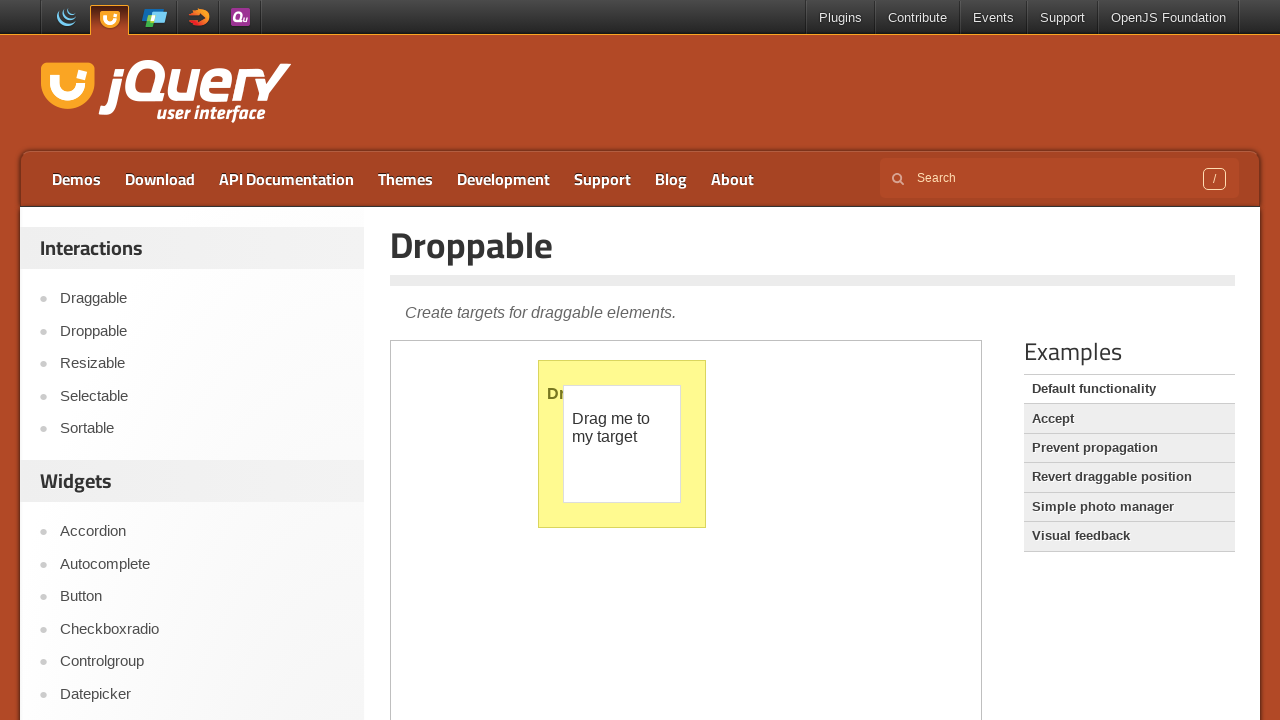